Tests editing a completed task in the All filter view

Starting URL: https://todomvc4tasj.herokuapp.com/

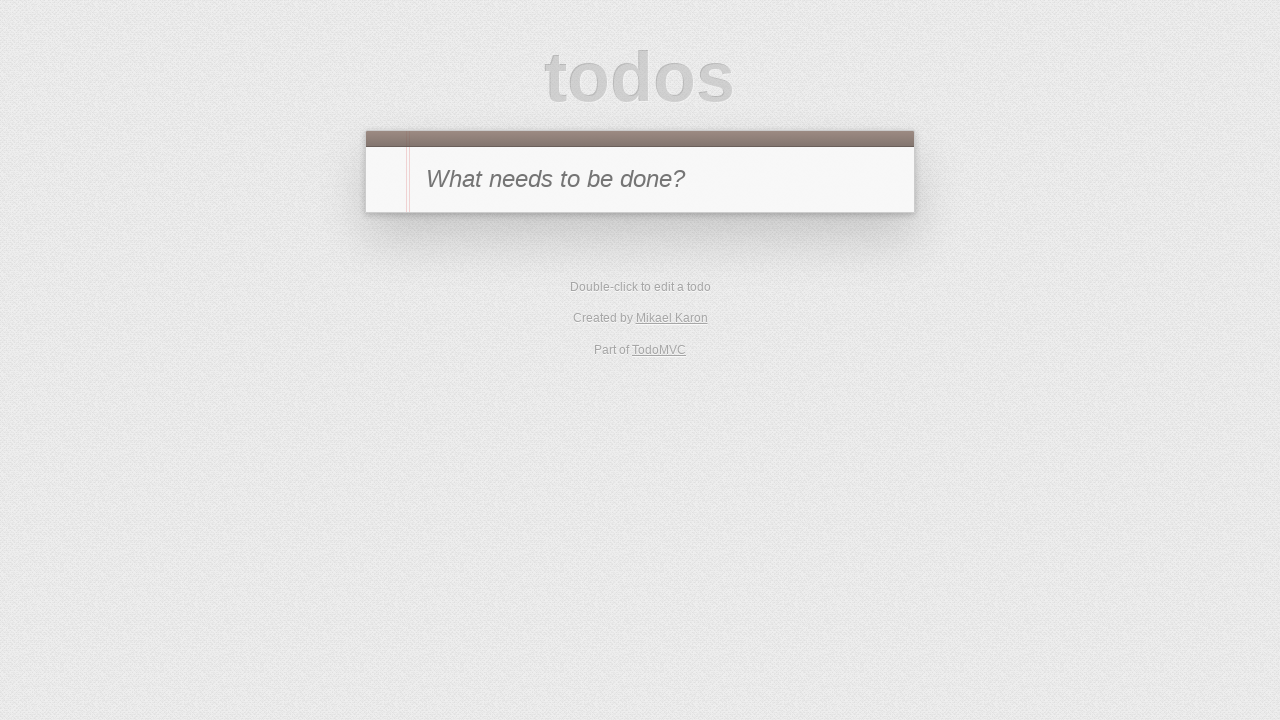

Set up initial tasks in localStorage with one incomplete task '1' and one completed task '2'
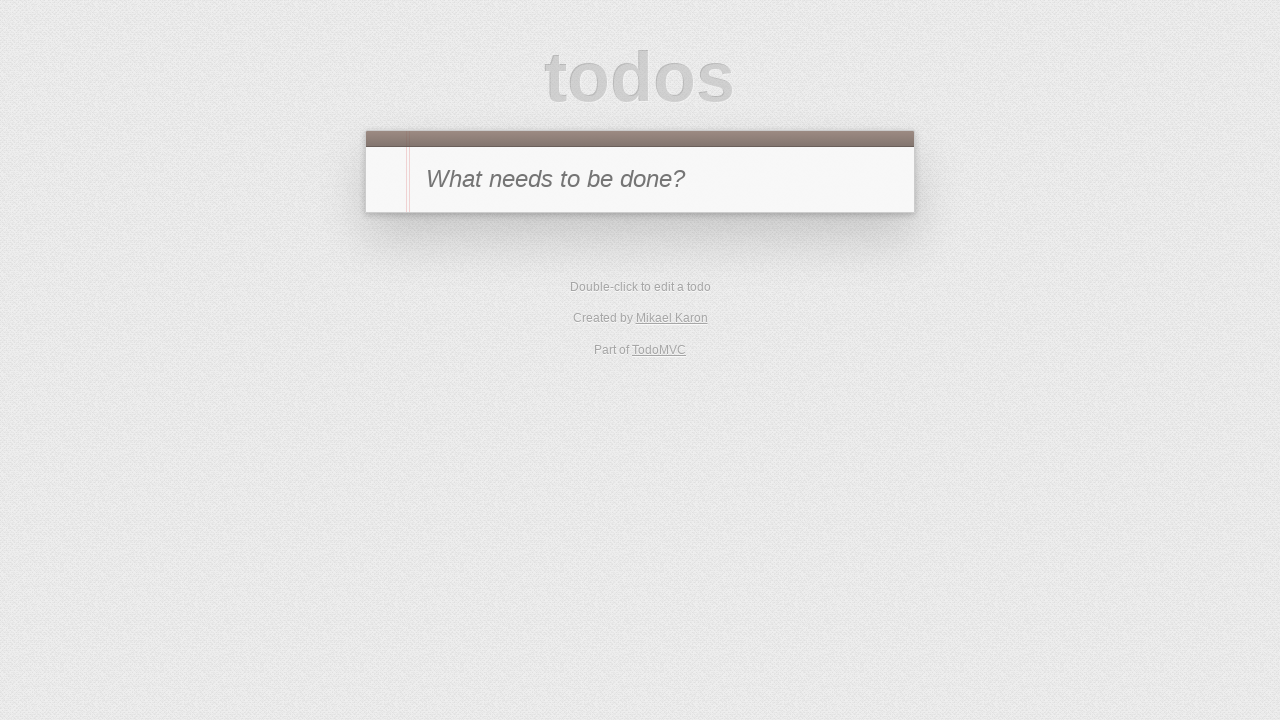

Reloaded page to load tasks from localStorage
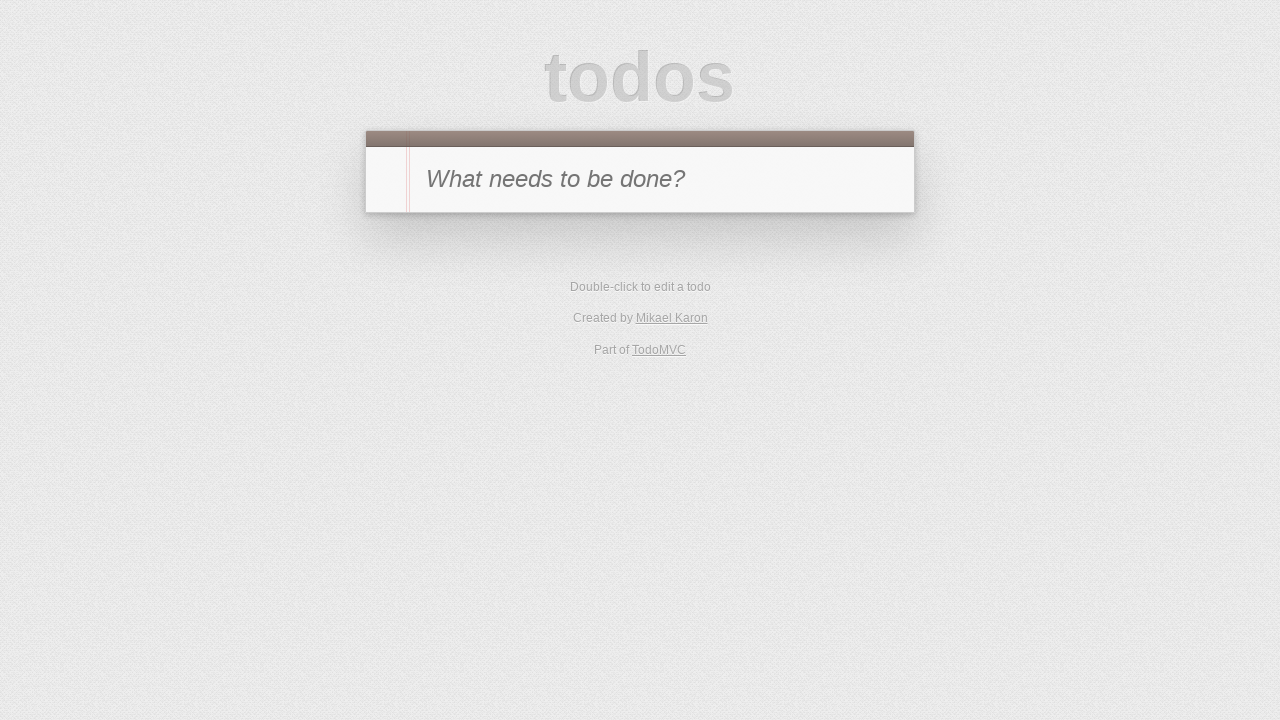

Double-clicked on task '2' to enter edit mode at (640, 302) on li:has-text('2')
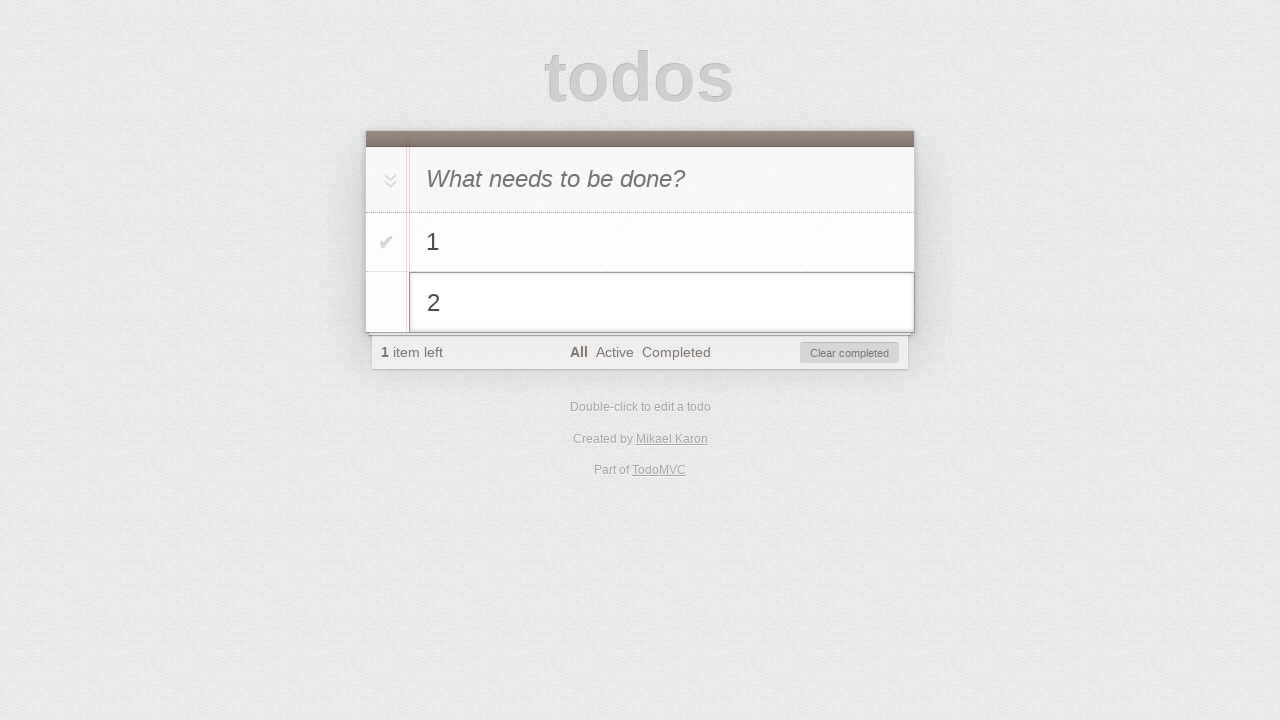

Filled edit input with '2 edited' on li.editing .edit
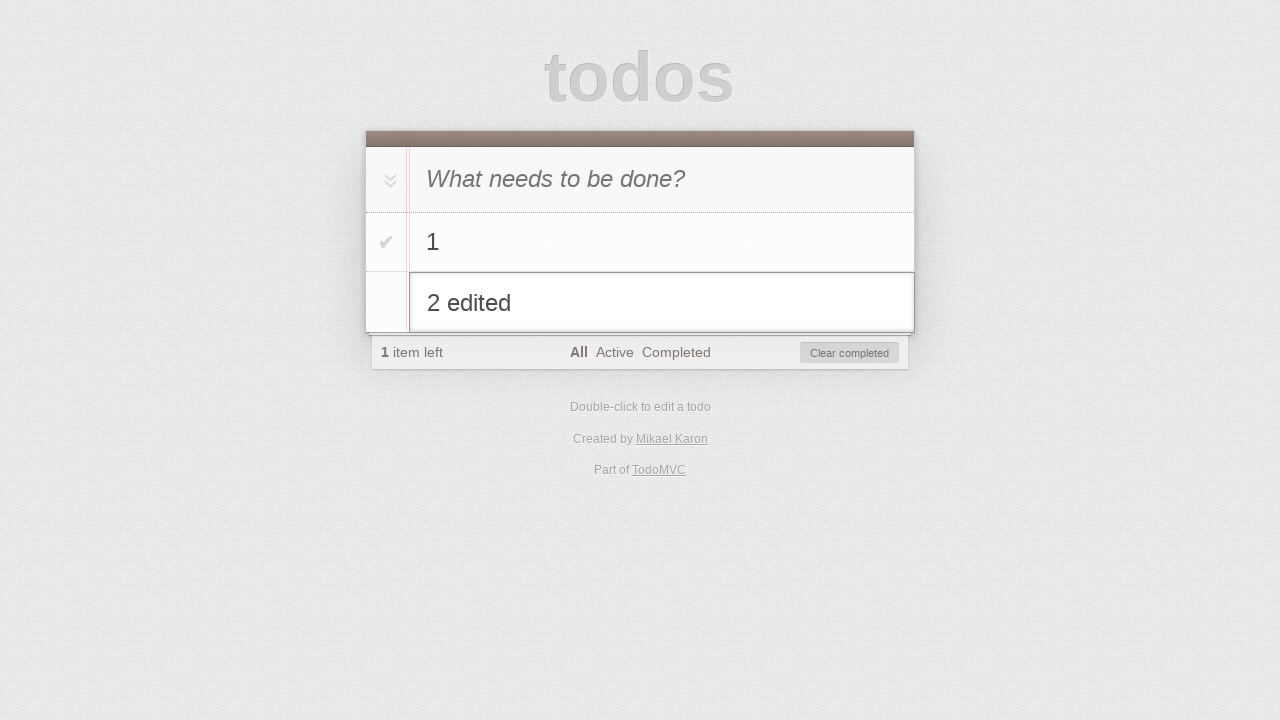

Pressed Enter to confirm the edit and save the task as '2 edited' on li.editing .edit
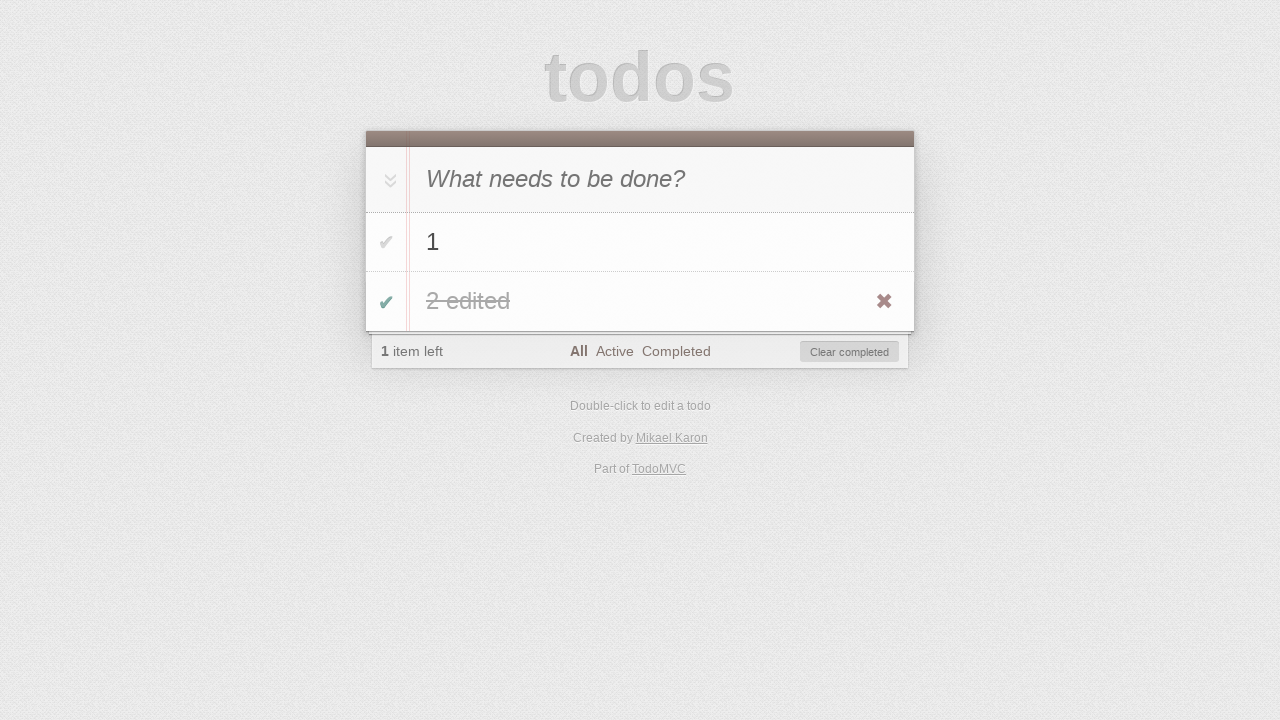

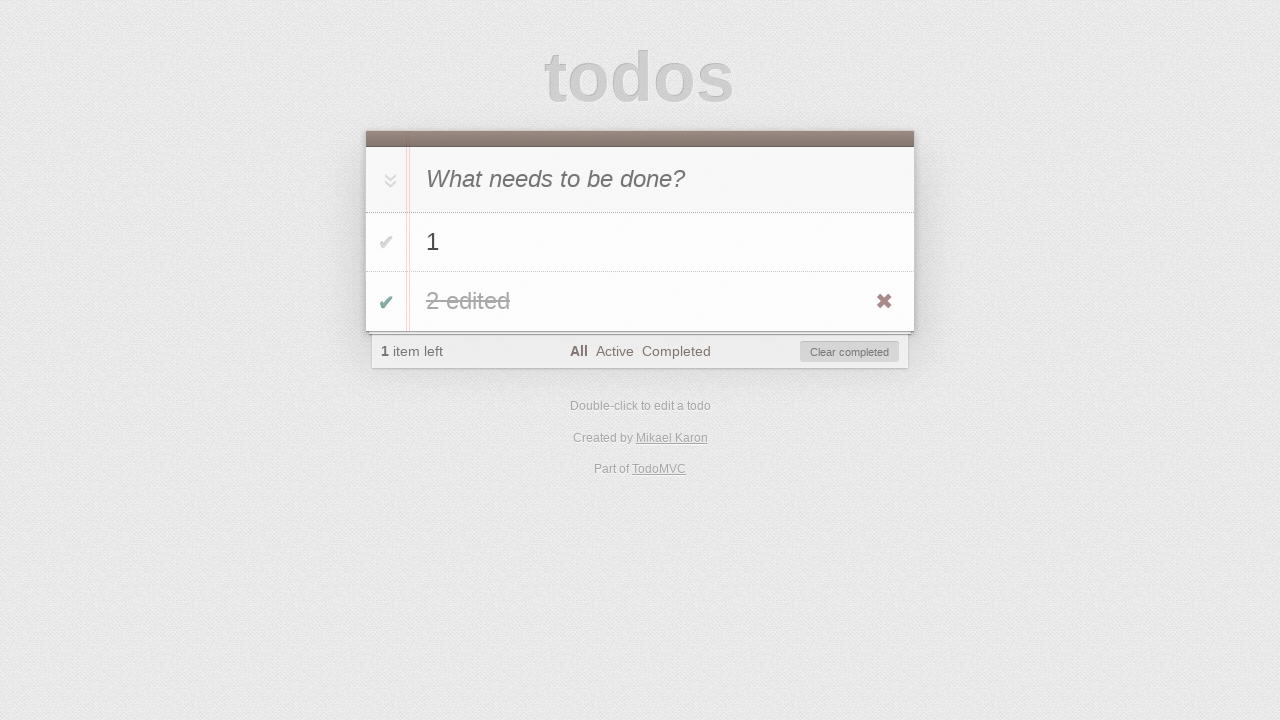